Tests tooltip functionality by hovering over an input field and verifying the tooltip text is displayed

Starting URL: https://automationfc.github.io/jquery-tooltip/

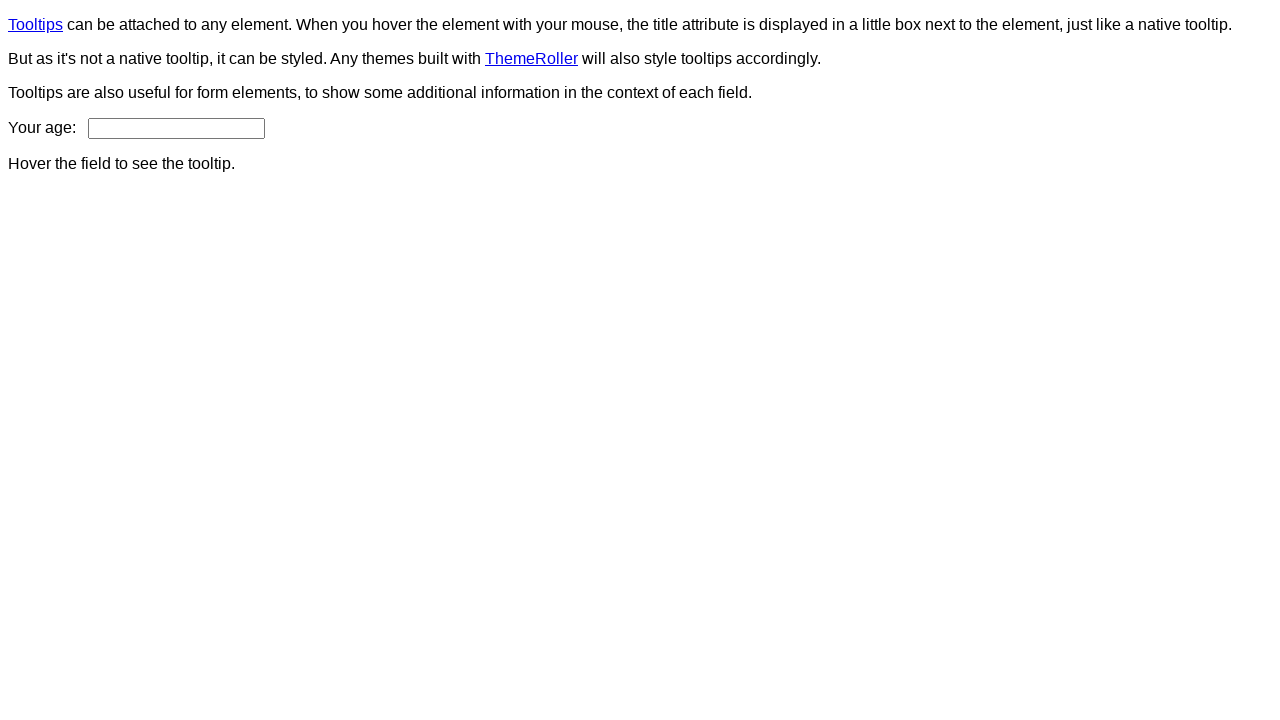

Navigated to jQuery tooltip demo page
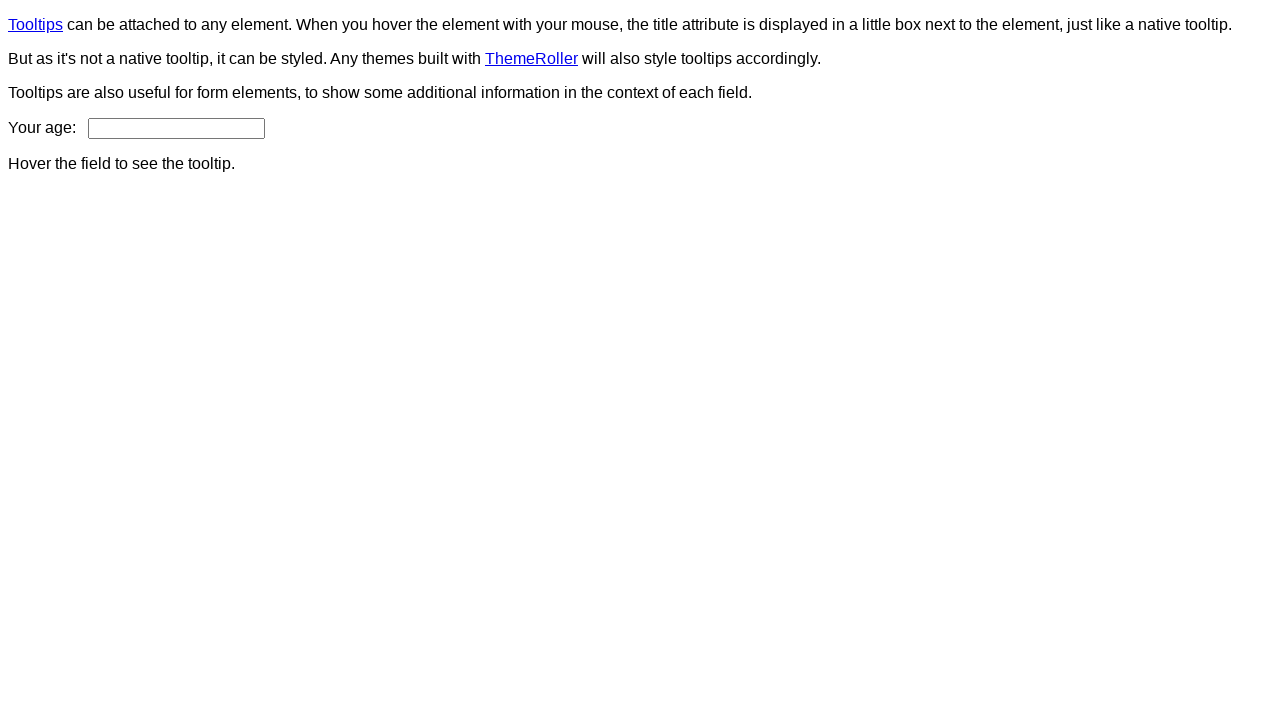

Hovered over age input field to trigger tooltip at (176, 128) on input#age
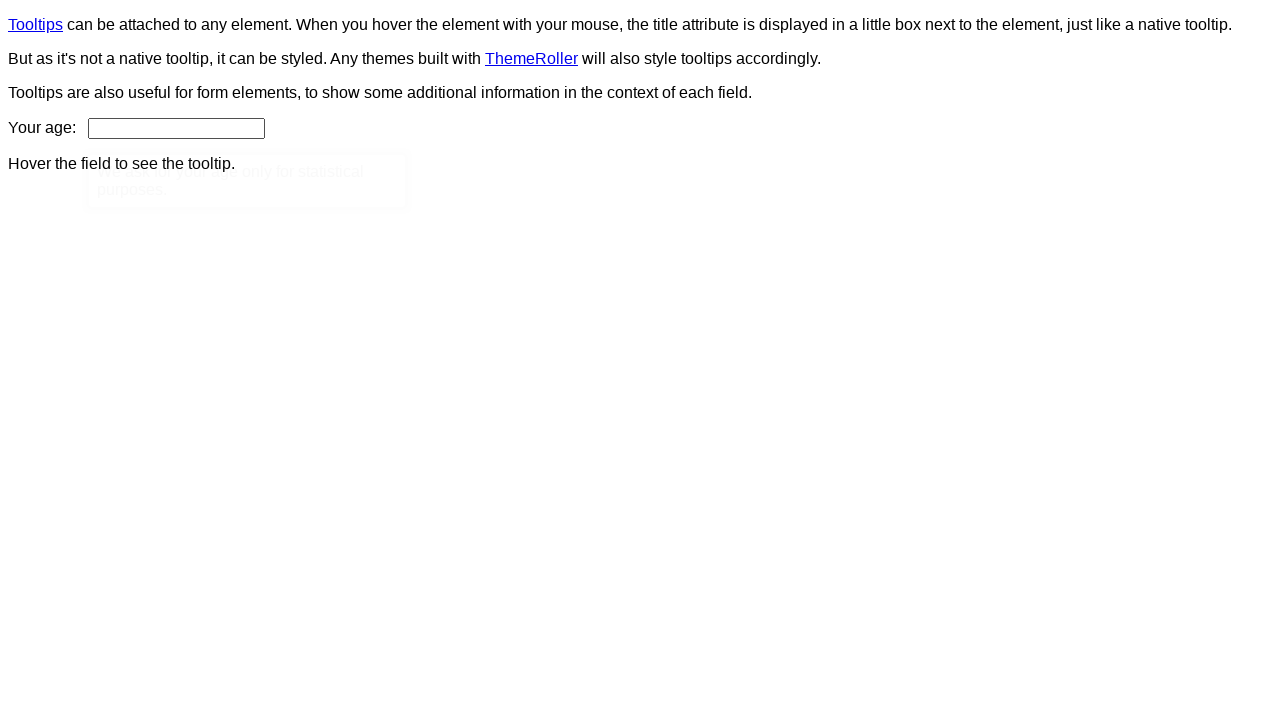

Tooltip content element appeared
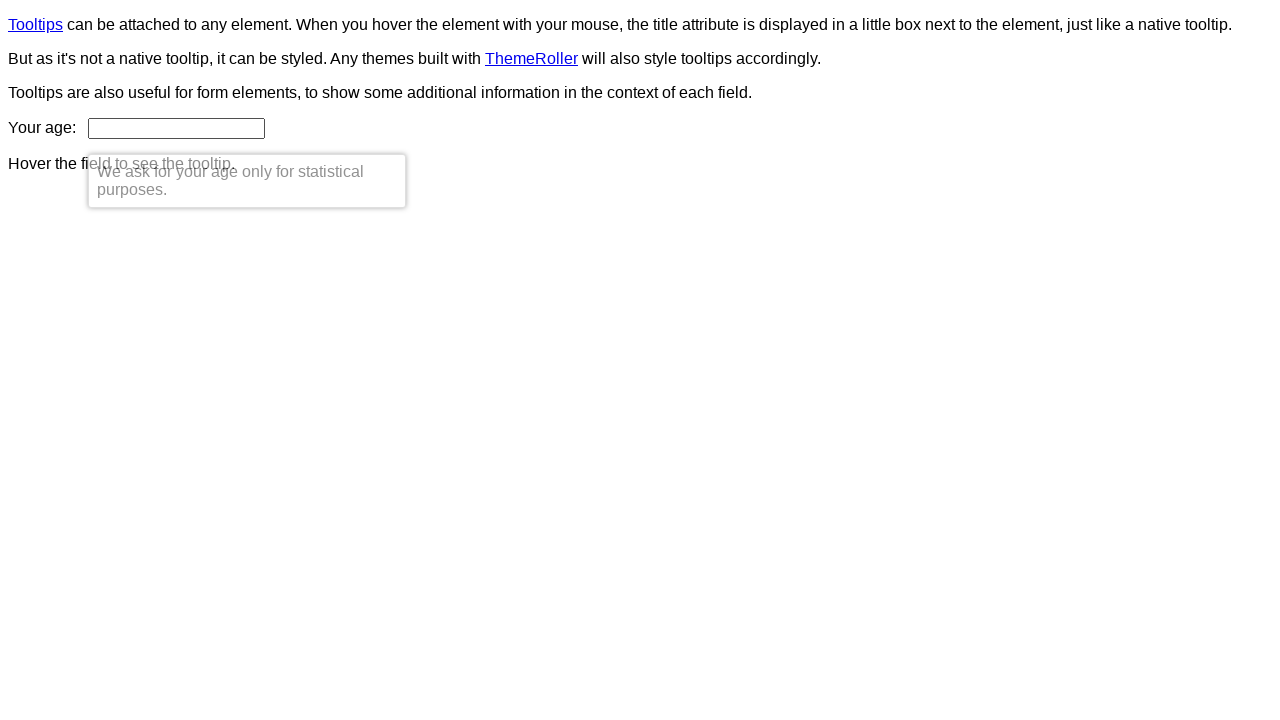

Retrieved tooltip text: 'We ask for your age only for statistical purposes.'
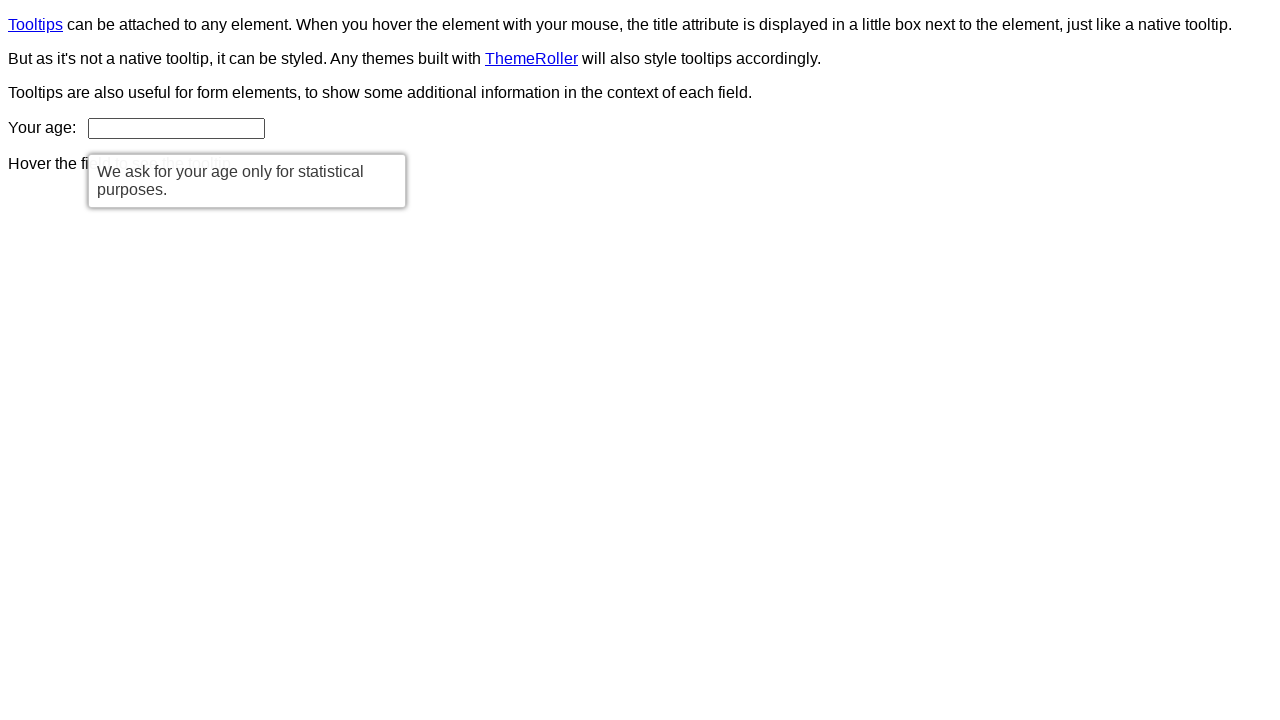

Verified tooltip text matches expected message
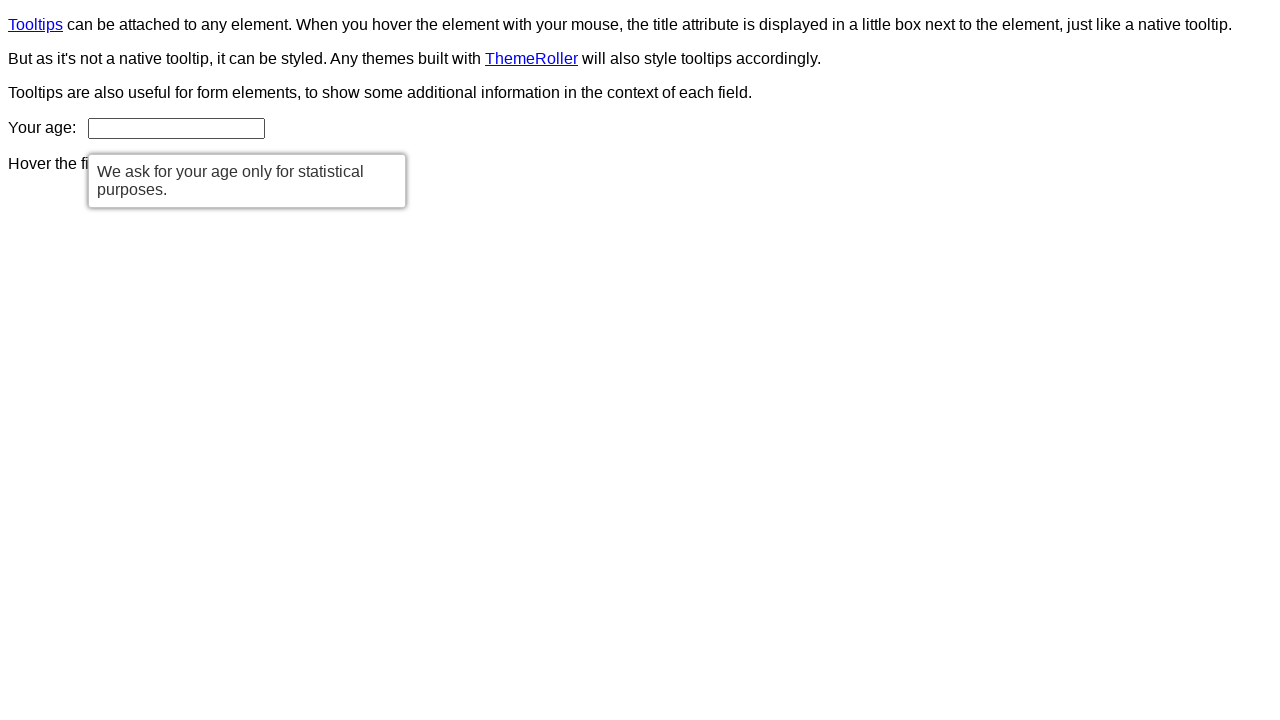

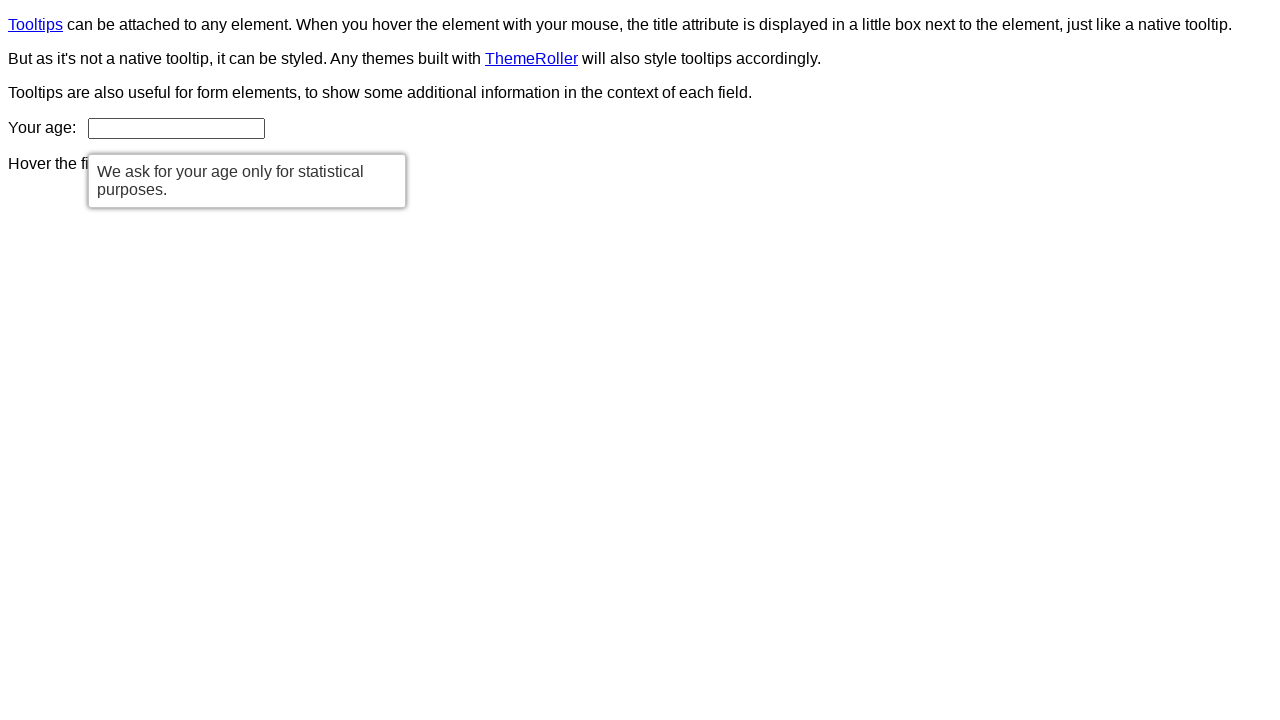